Tests opening a new browser tab and navigating to a different URL, demonstrating multi-tab browser automation.

Starting URL: https://demo.nopcommerce.com/

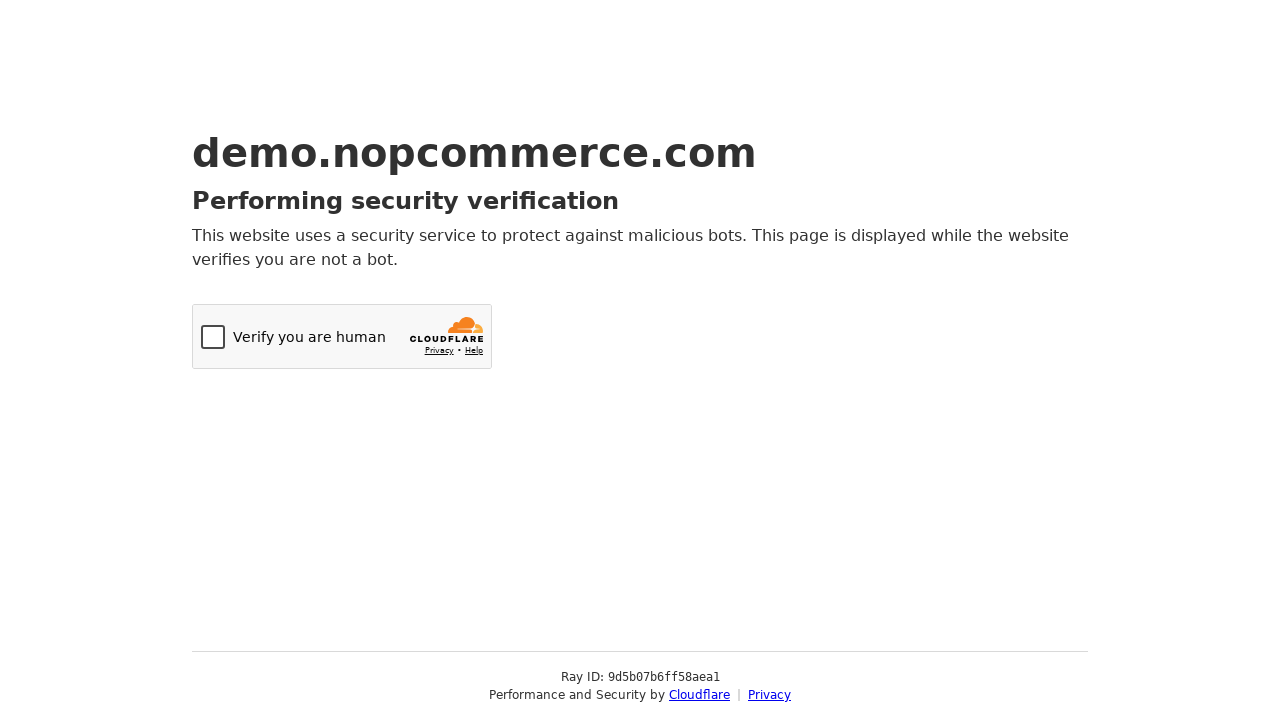

First page loaded - domcontentloaded state reached
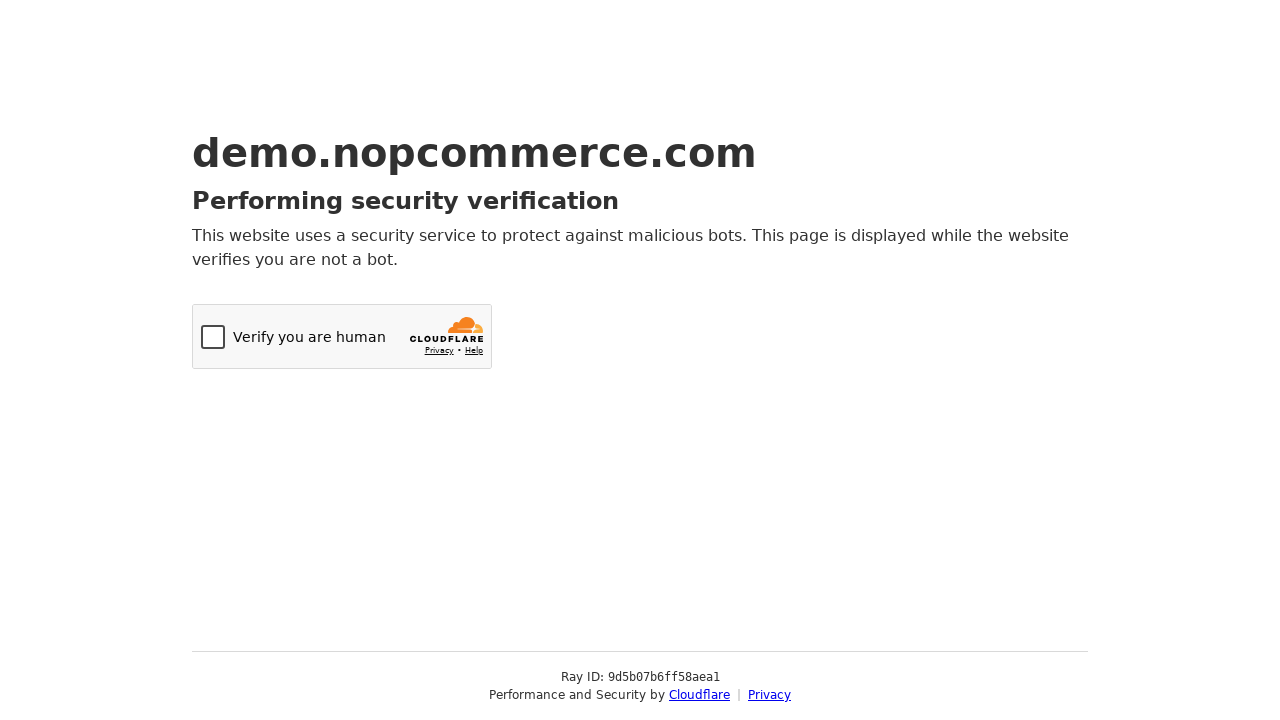

Opened a new browser tab
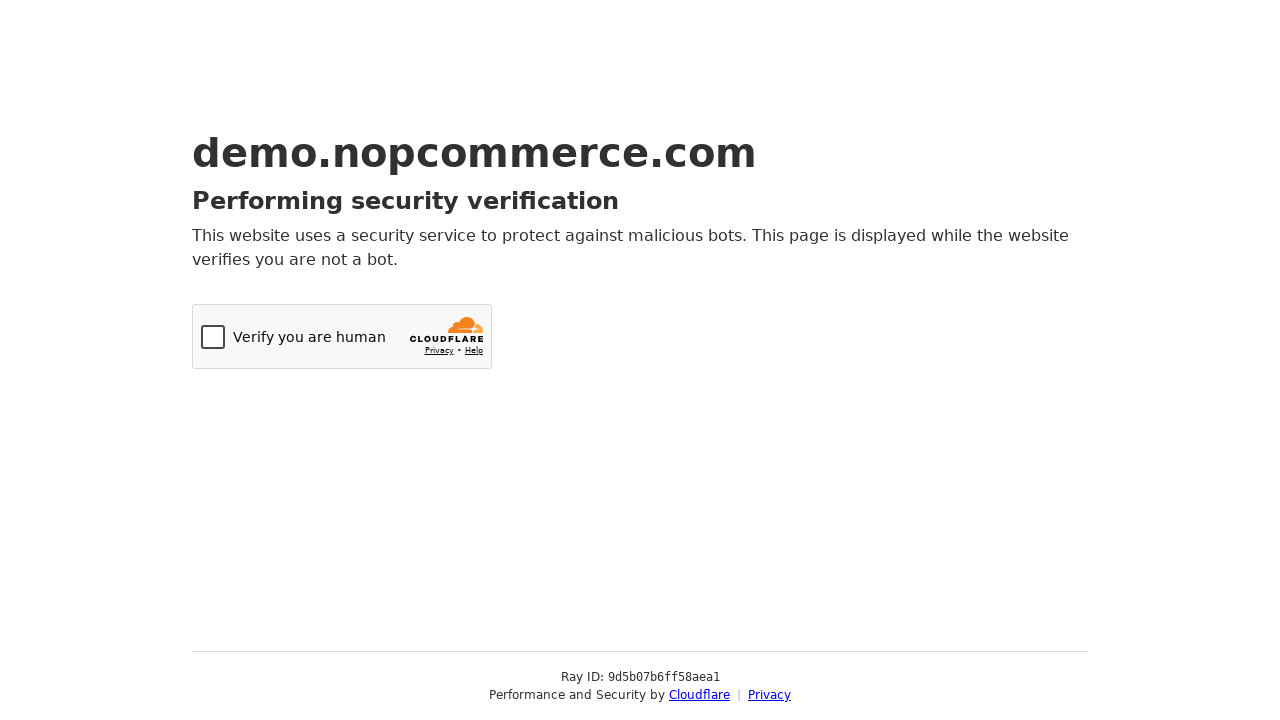

Navigated to https://katalon-demo-cura.herokuapp.com in new tab
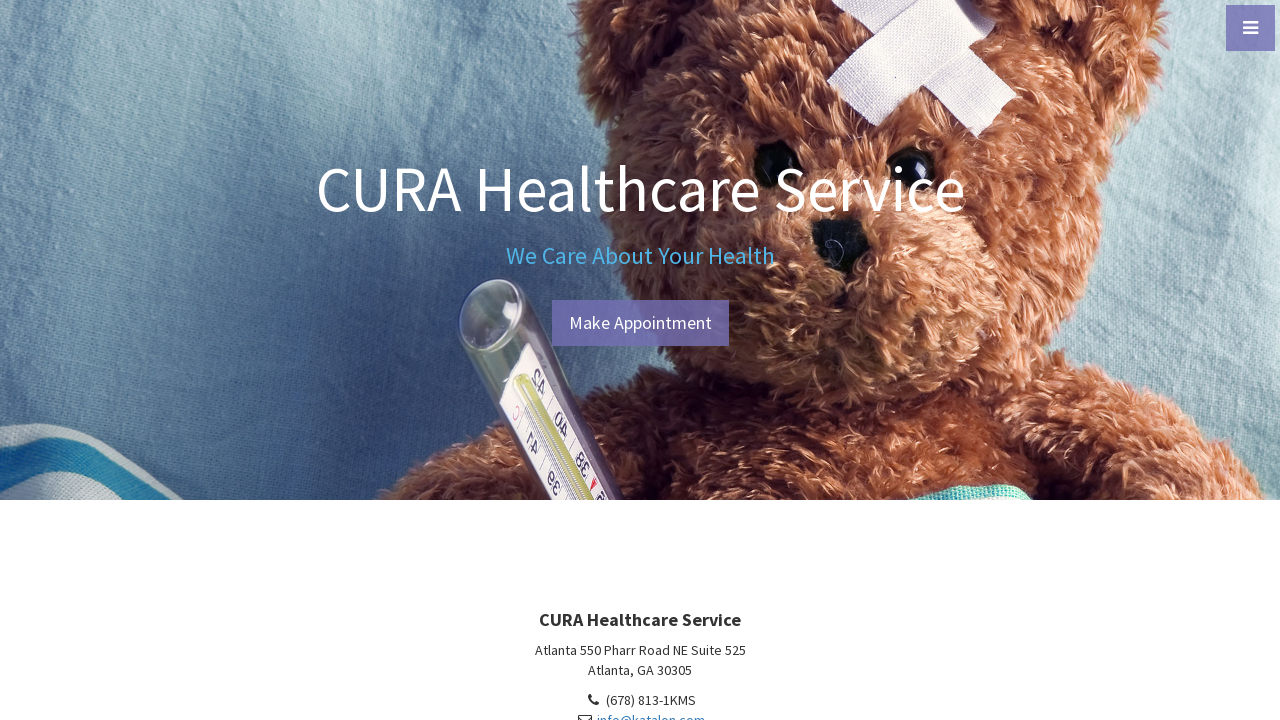

Second page loaded - domcontentloaded state reached
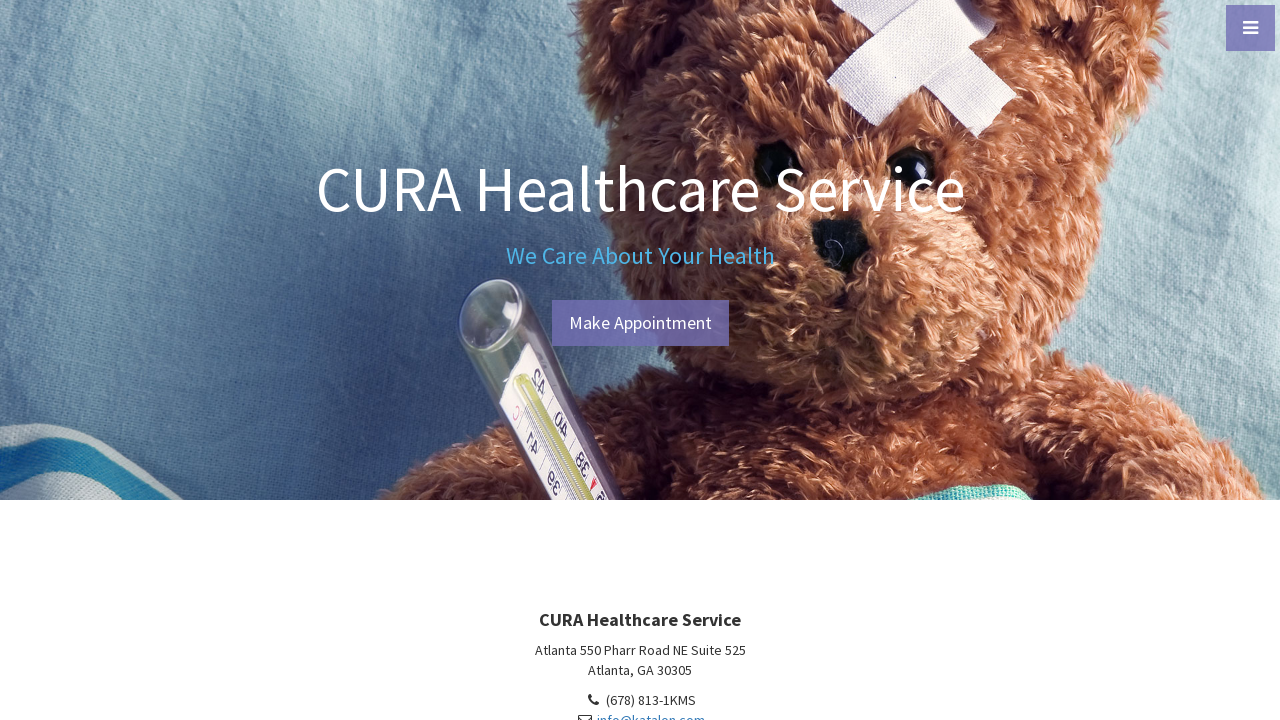

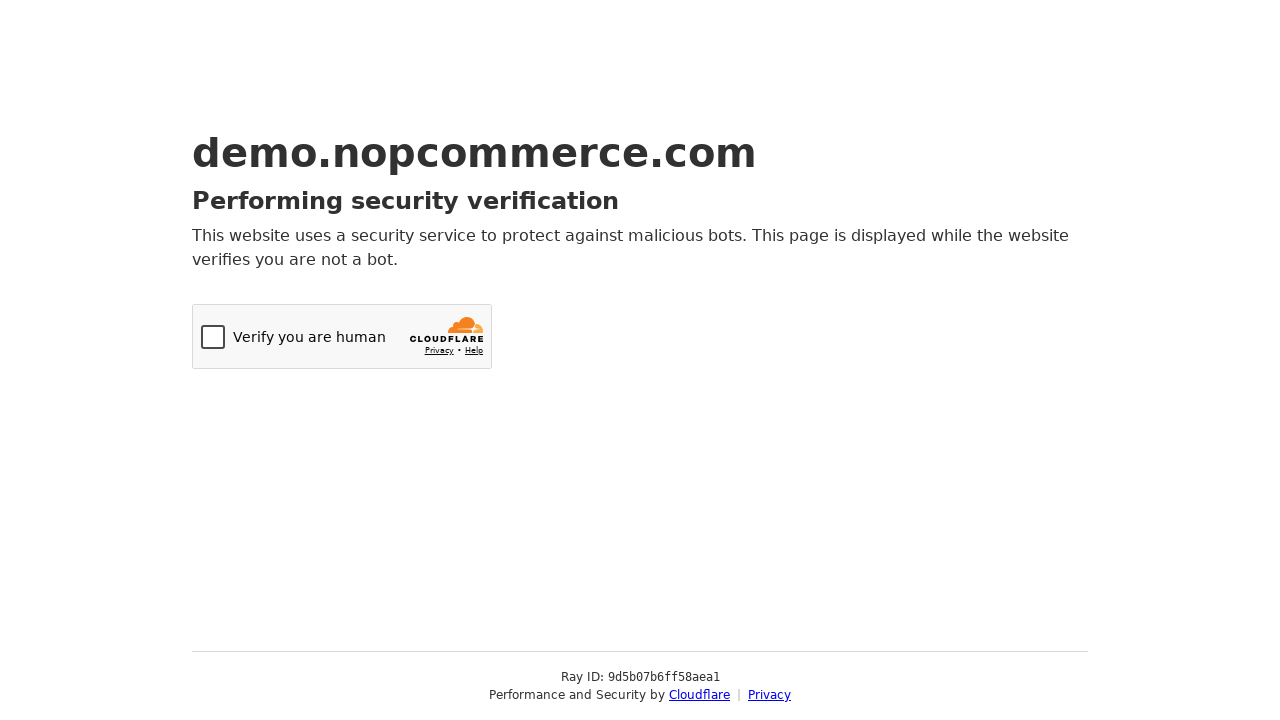